Negative test for alerts - enters the full alert message instead of just the password to verify error handling.

Starting URL: https://savkk.github.io/selenium-practice/

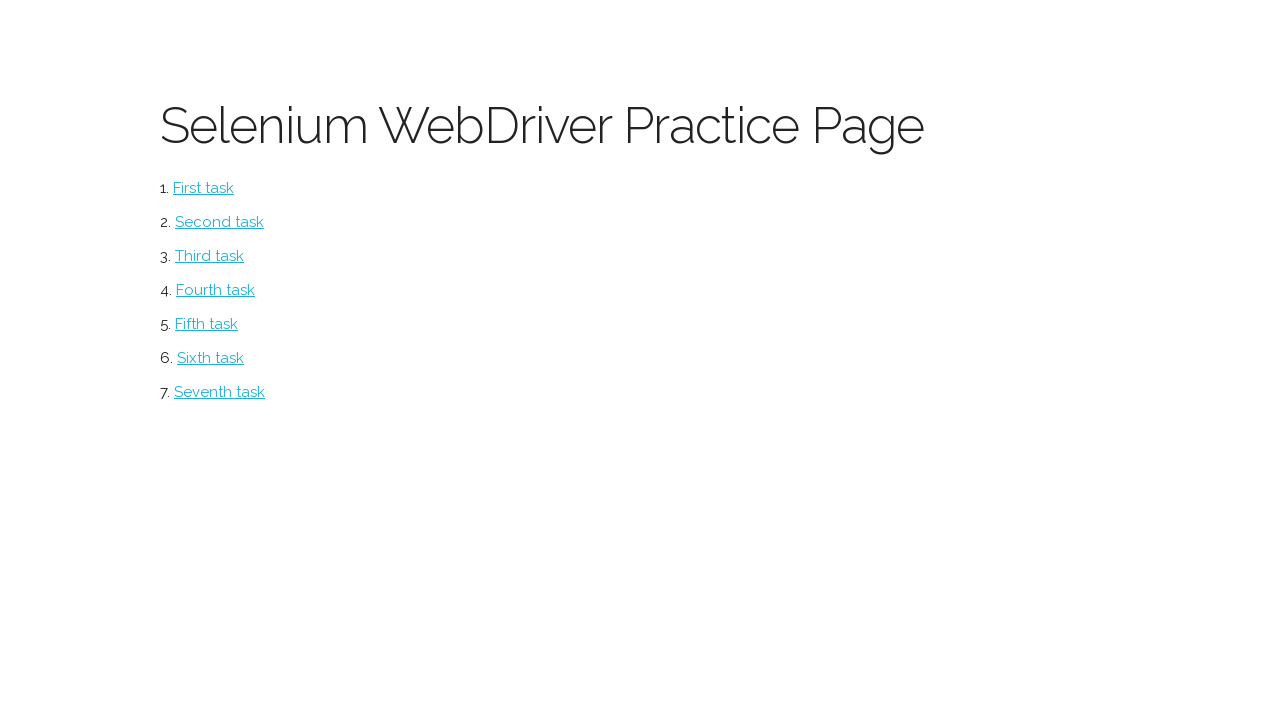

Clicked on alerts section at (210, 358) on #alerts
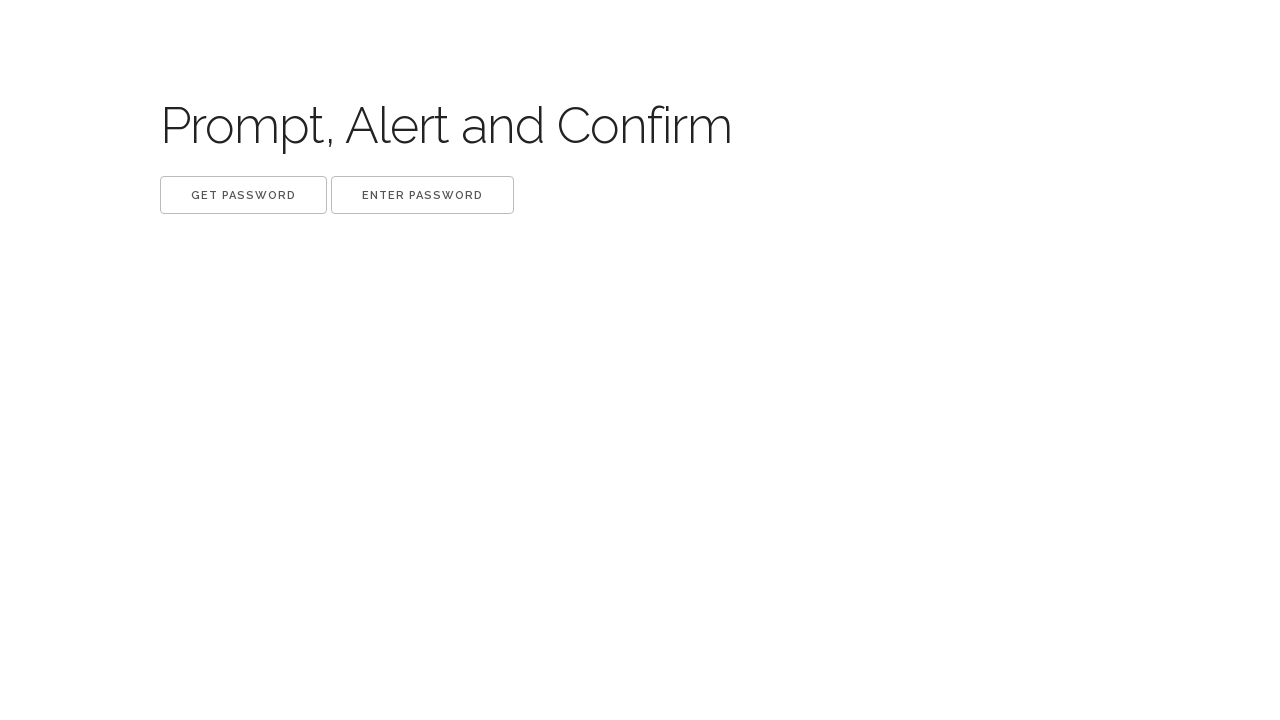

Set up dialog handler to capture password text
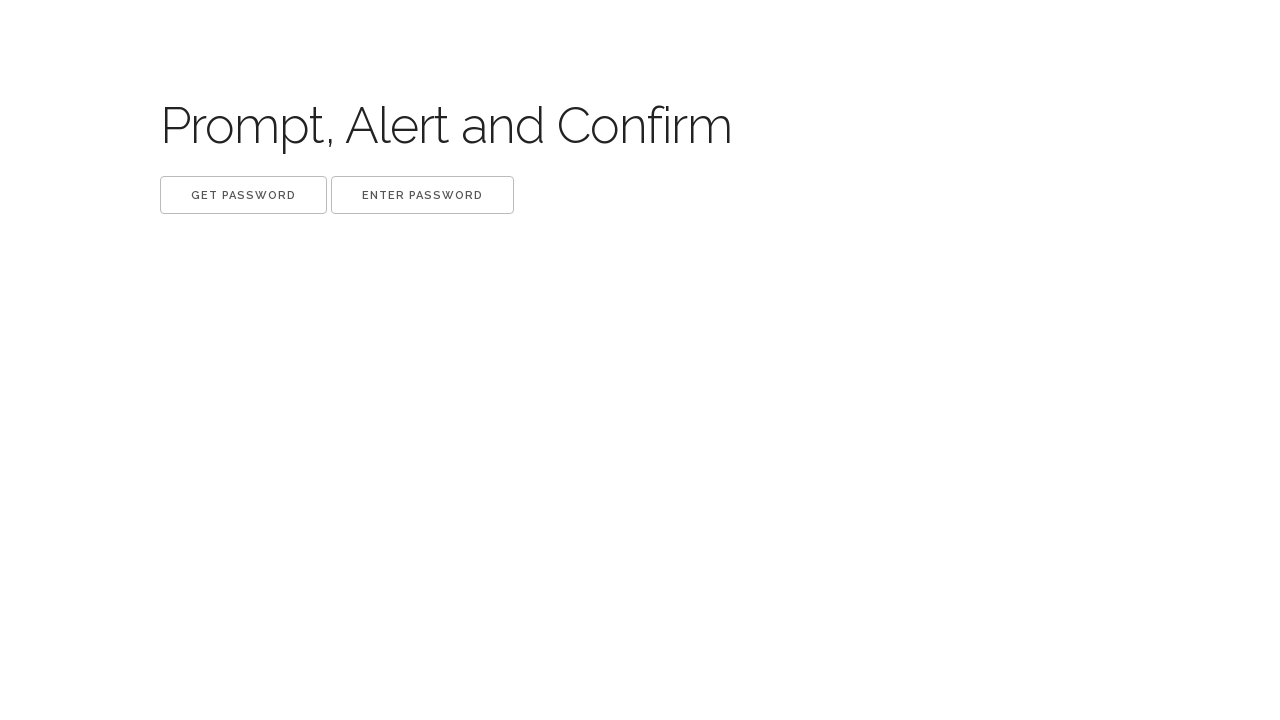

Clicked get button to trigger alert at (244, 195) on button.get
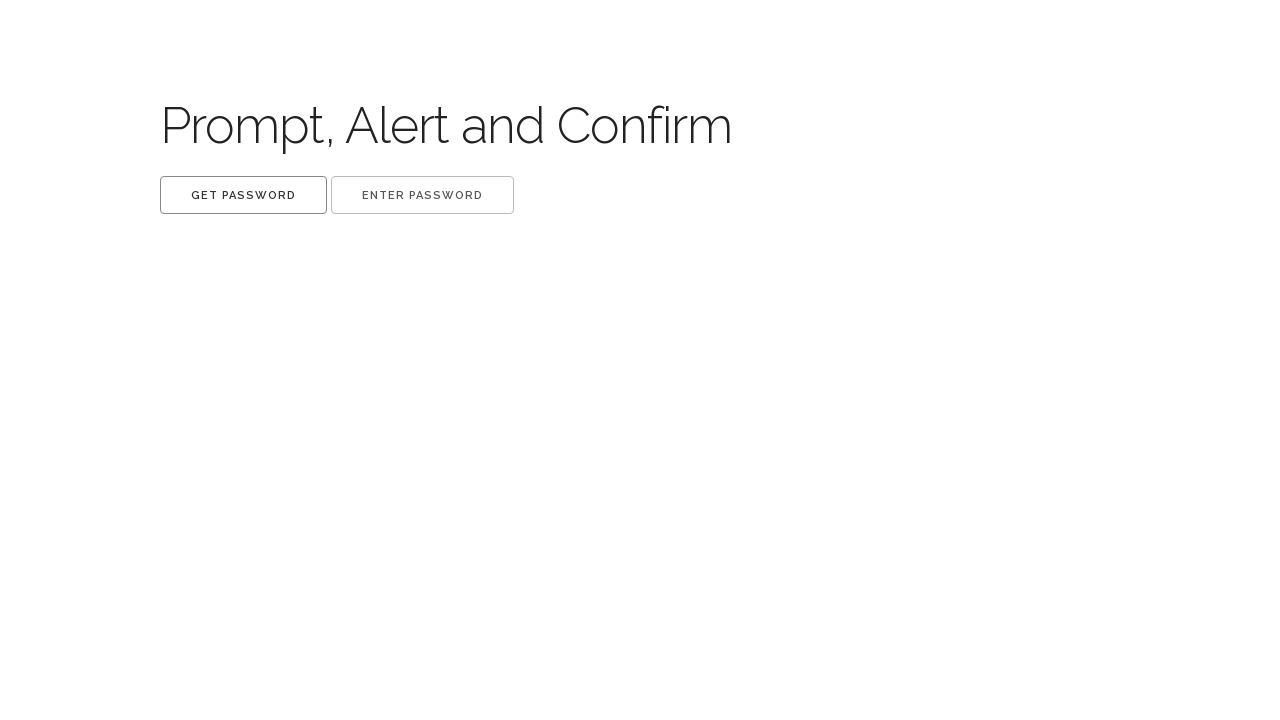

Waited for dialog to be handled
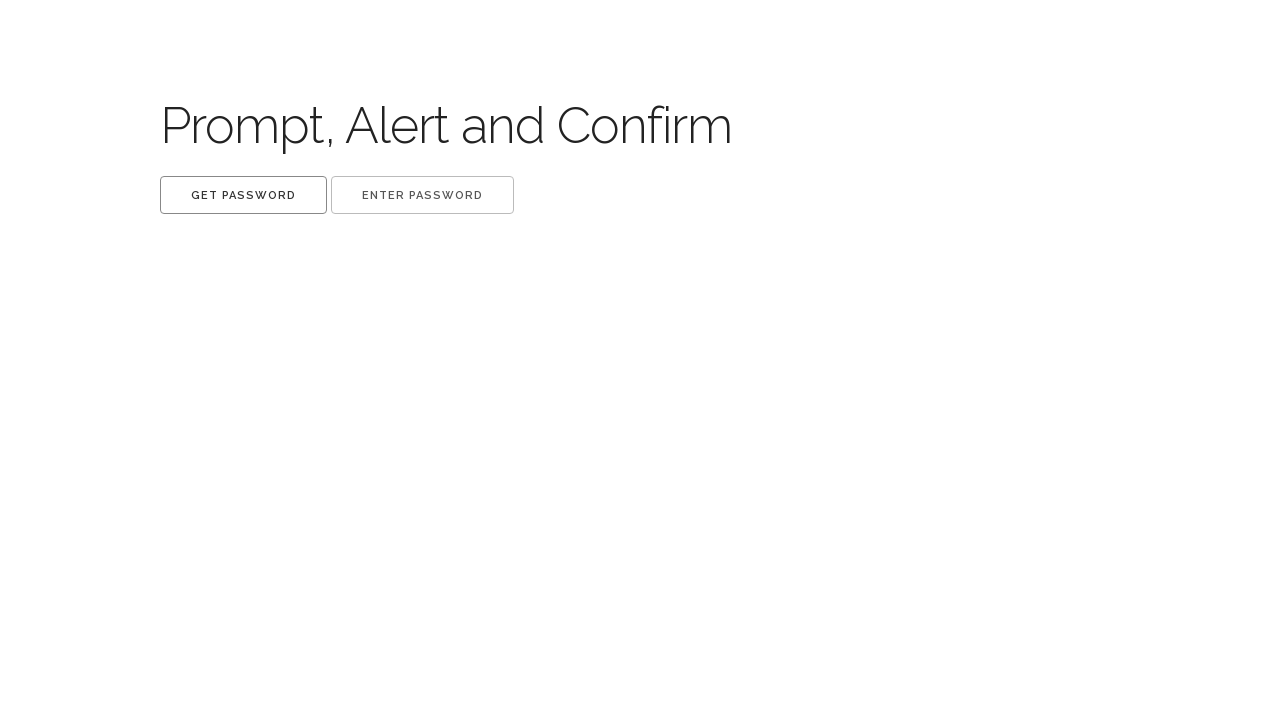

Set up handler for prompt dialog to enter full alert text (wrong format)
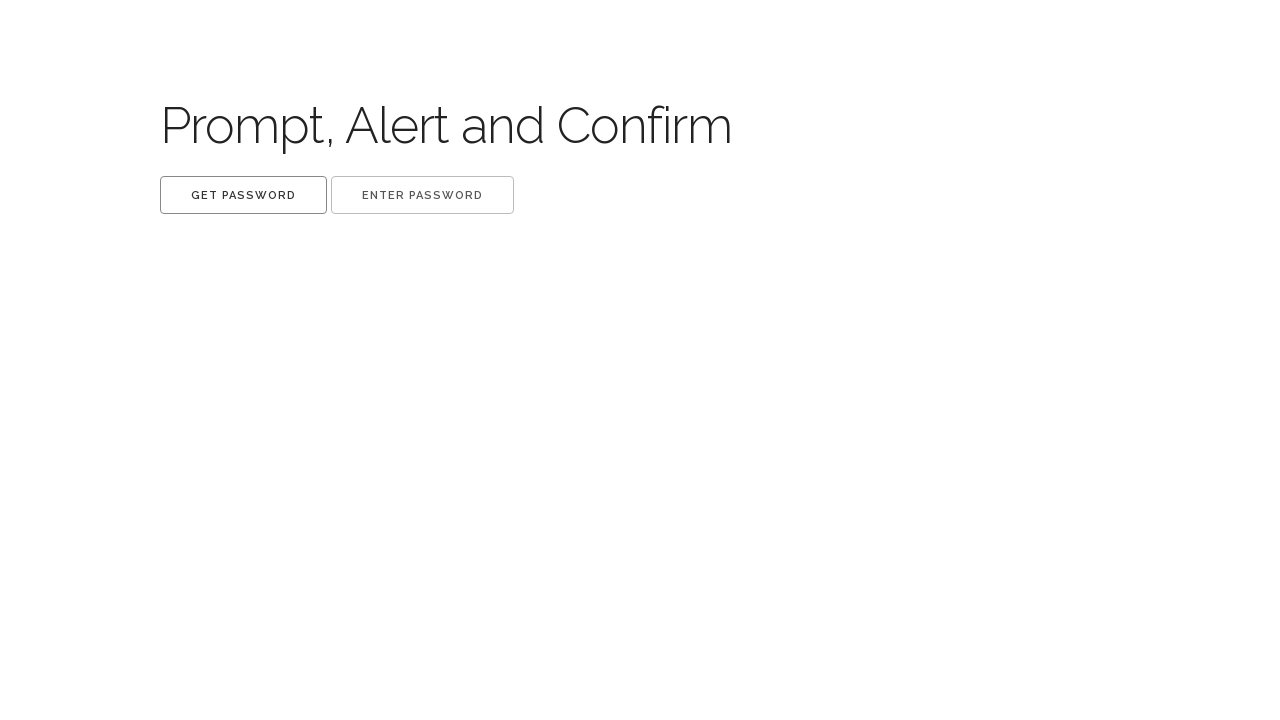

Clicked set button to trigger prompt dialog at (422, 195) on button.set
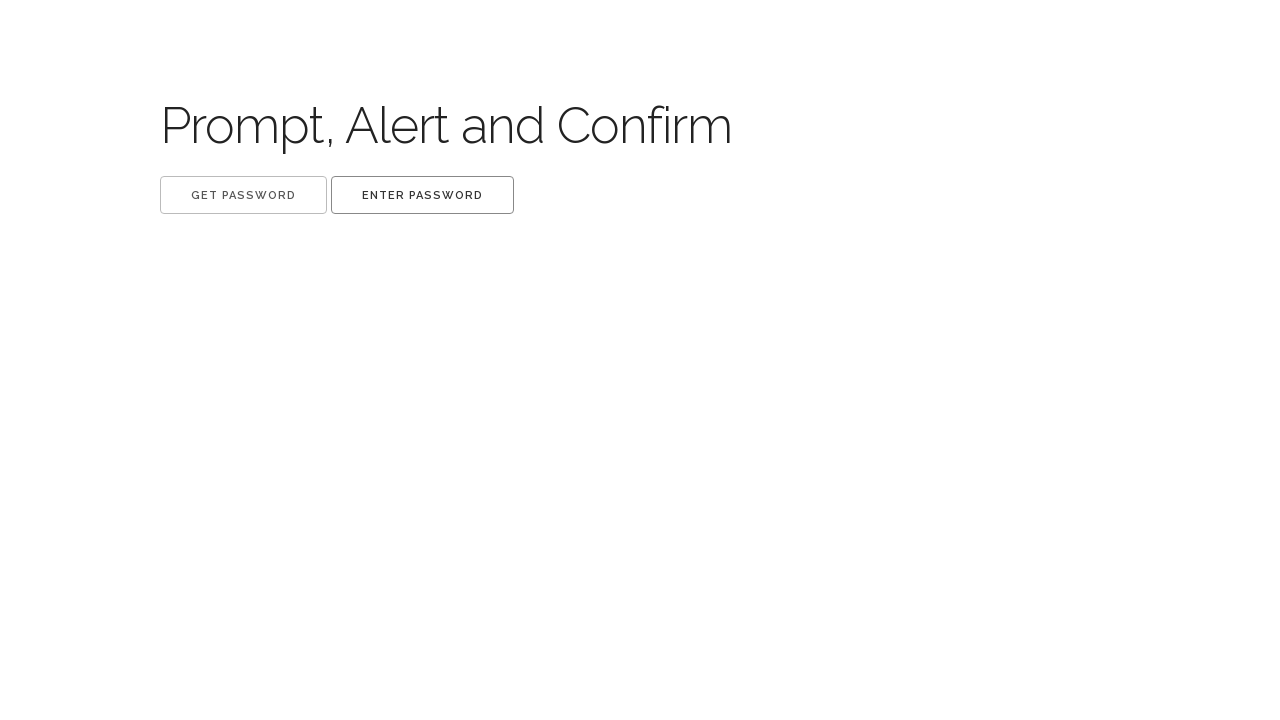

Waited for response - success label should NOT appear due to incorrect input
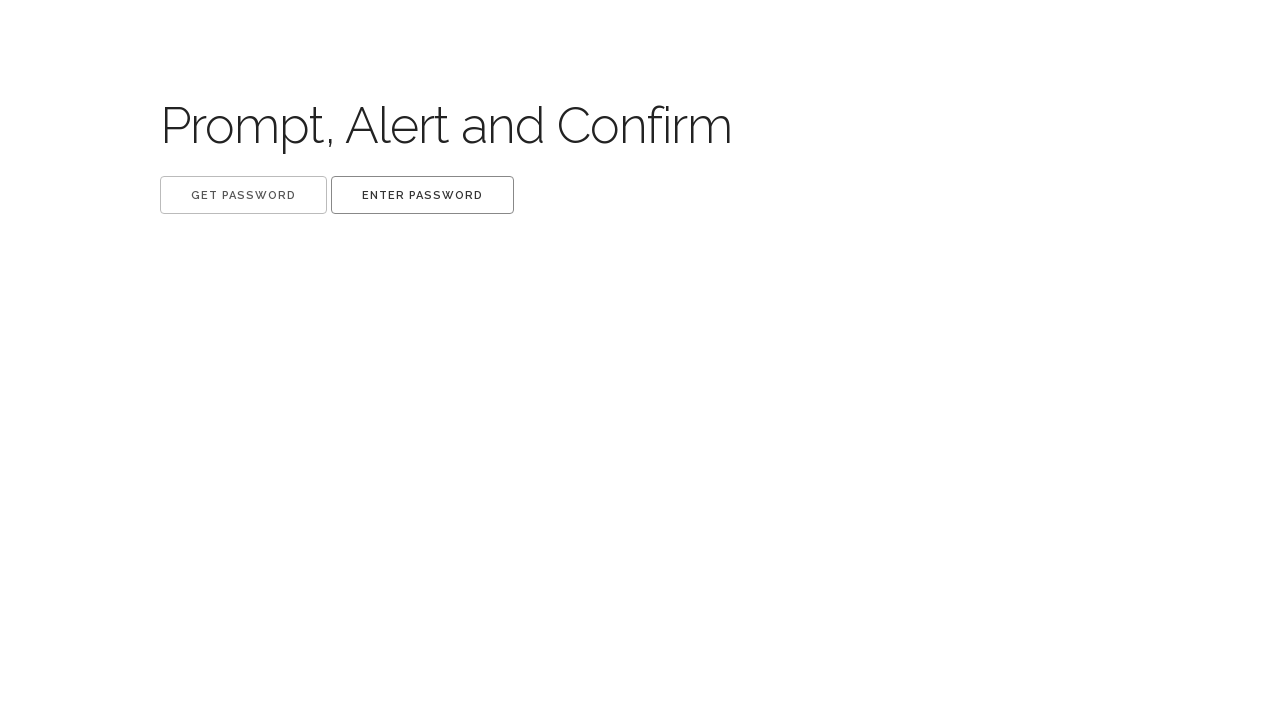

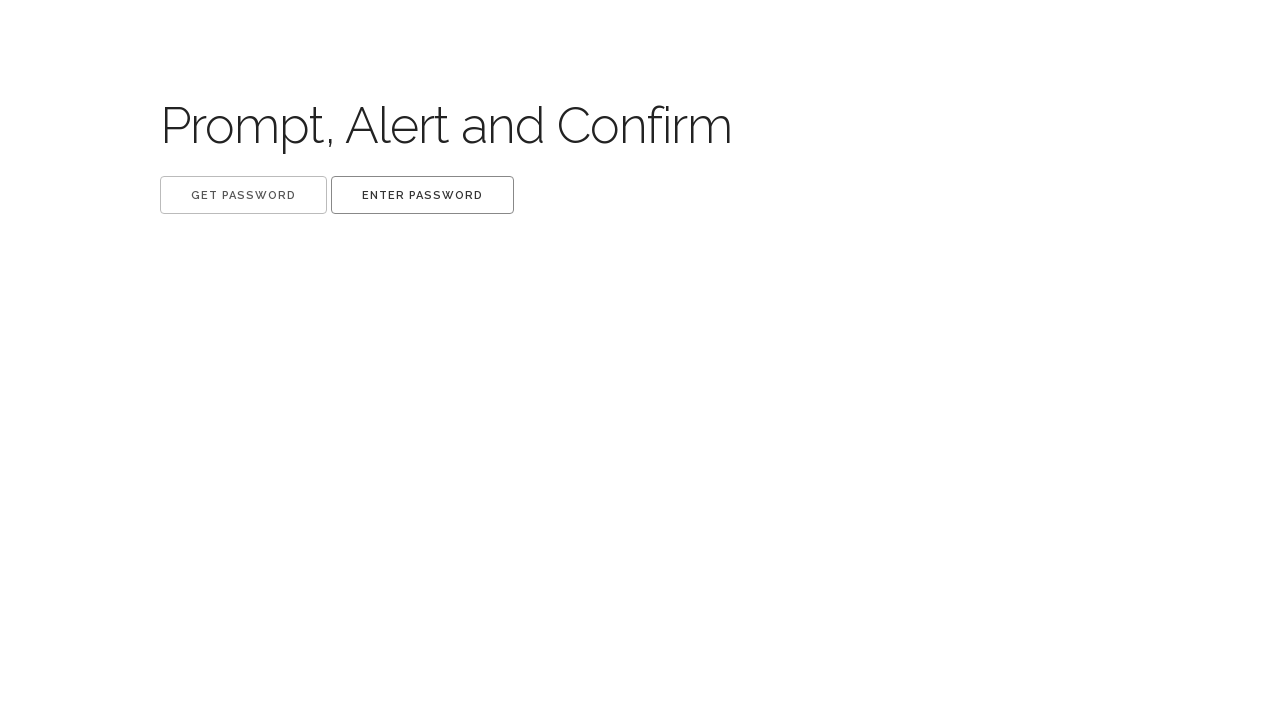